Tests dynamic loading functionality where an element is already on the page but hidden. Clicks a start button and waits for hidden content to become visible, then verifies the displayed text.

Starting URL: https://the-internet.herokuapp.com/dynamic_loading/1

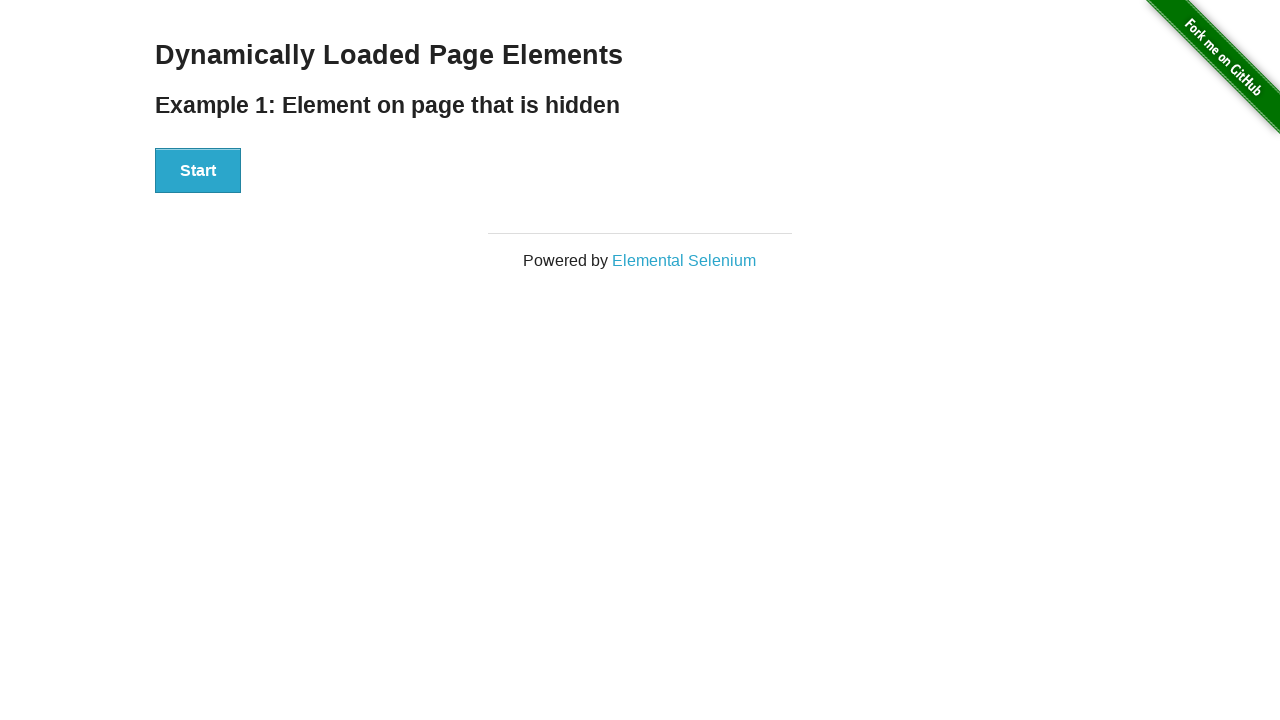

Clicked the Start button to initiate dynamic loading at (198, 171) on #start button
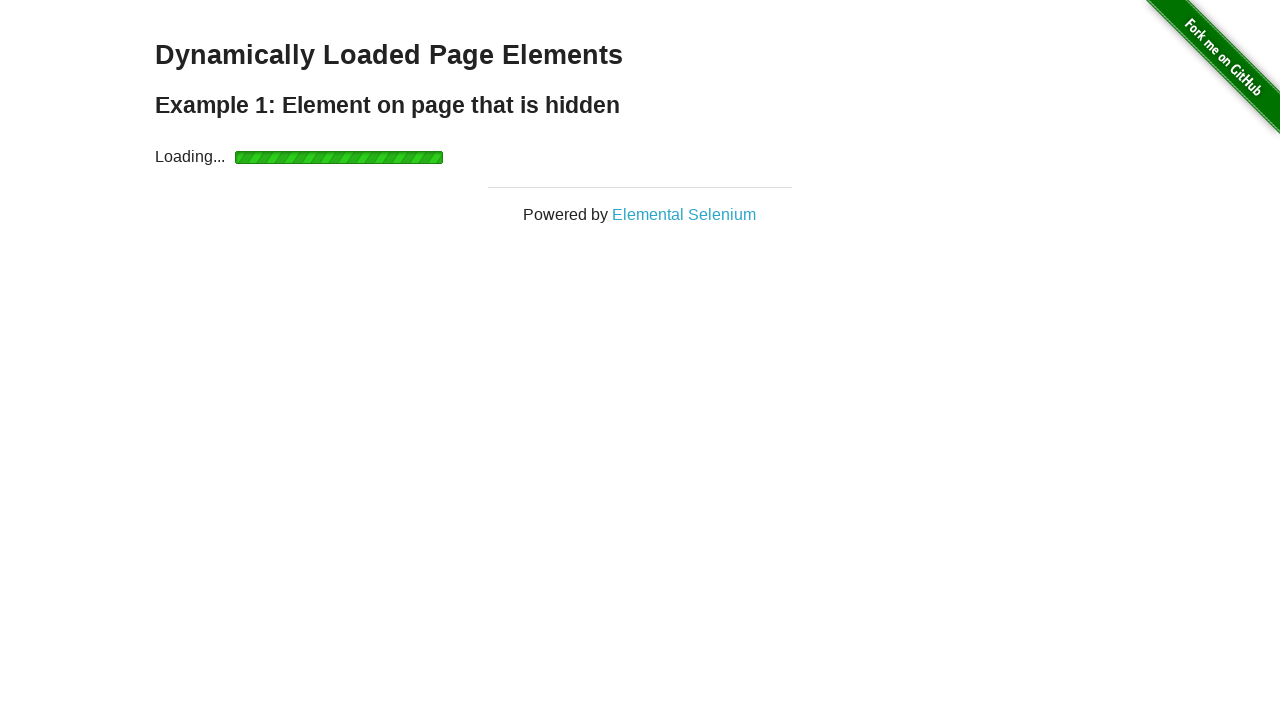

Waited for hidden content to become visible
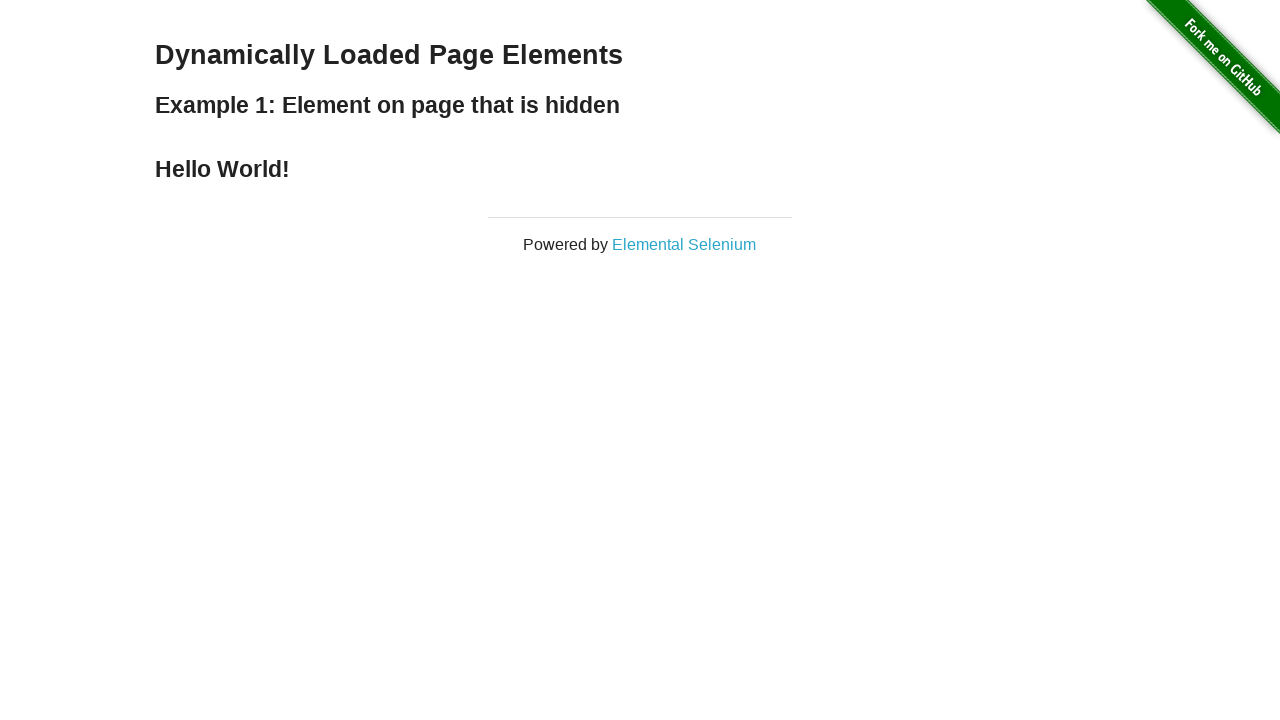

Verified that the displayed text equals 'Hello World!'
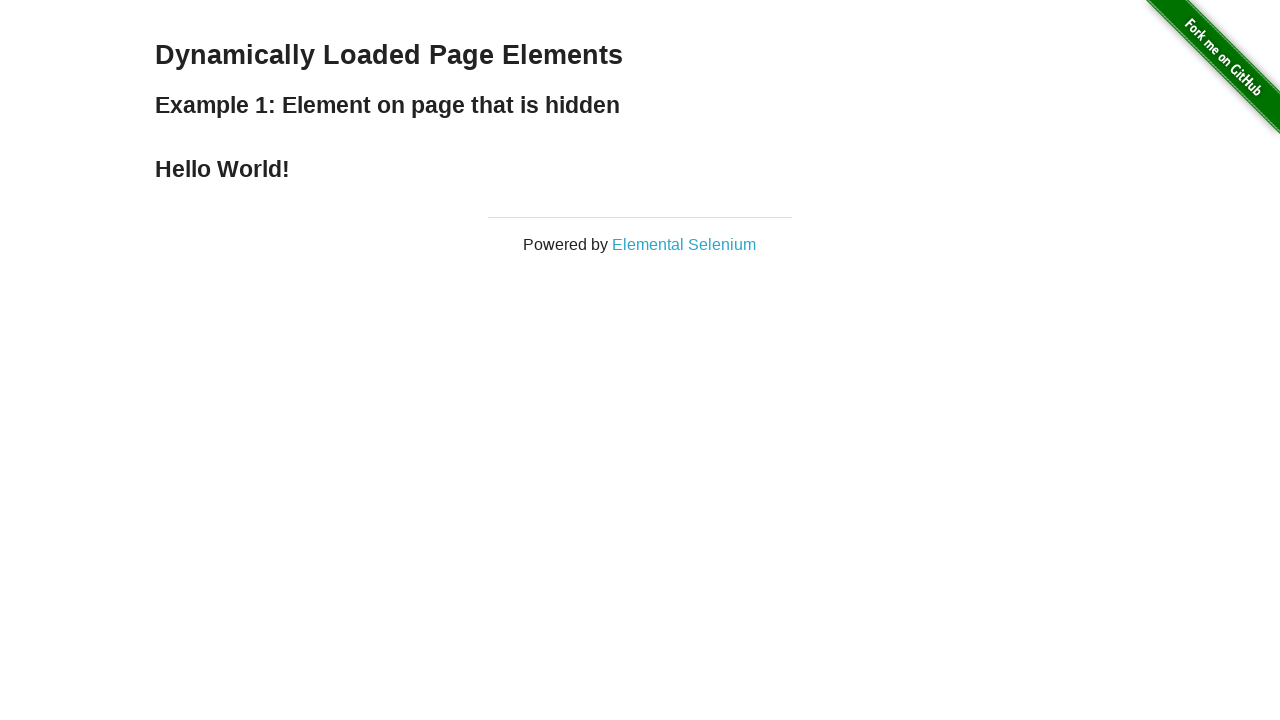

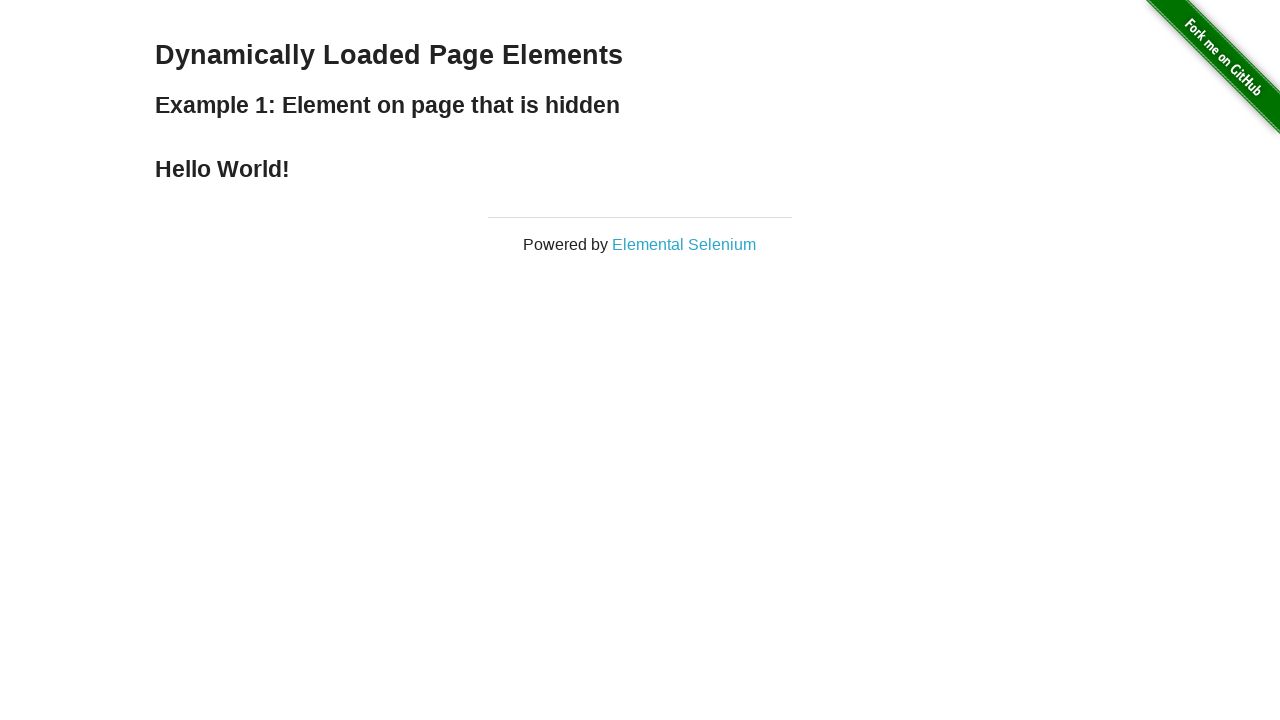